Tests window handling functionality by navigating to a demo page and clicking a button that triggers a new window/tab

Starting URL: http://demo.automationtesting.in/Windows.html

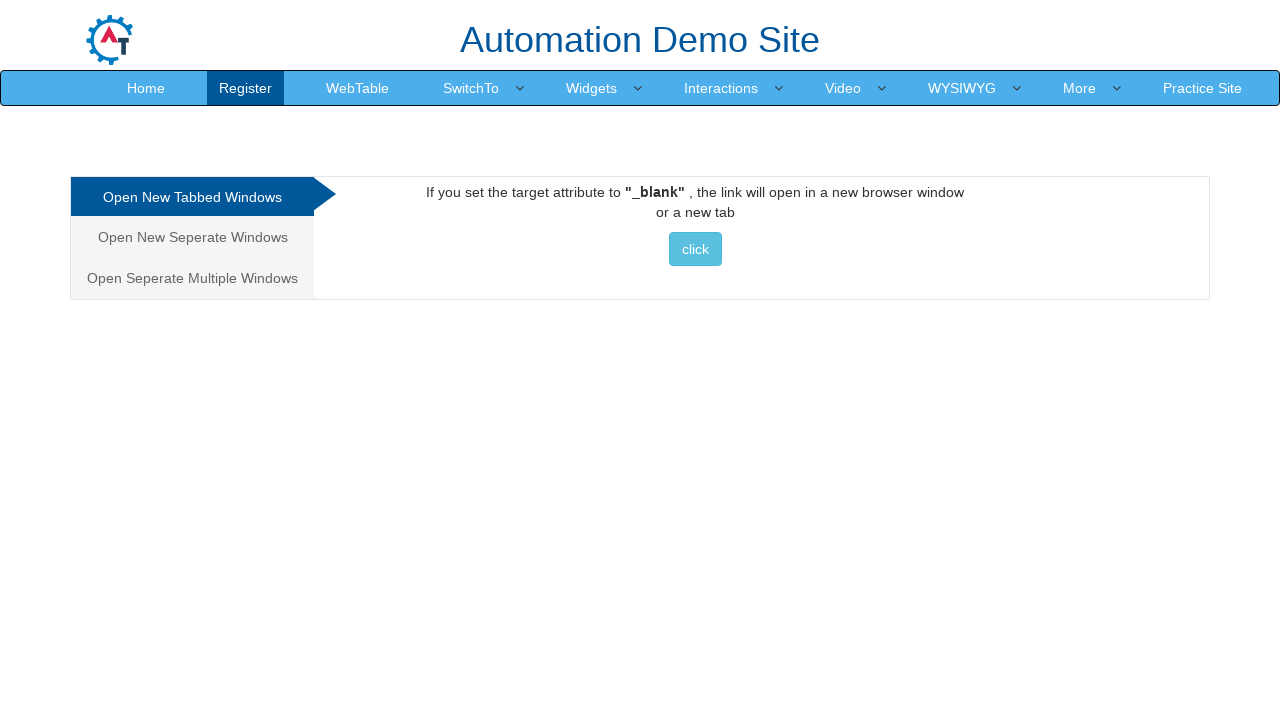

Clicked button in Tabbed section to trigger new window at (695, 249) on xpath=//div[@id='Tabbed']//button[contains(@class, 'btn-info')][contains(text(),
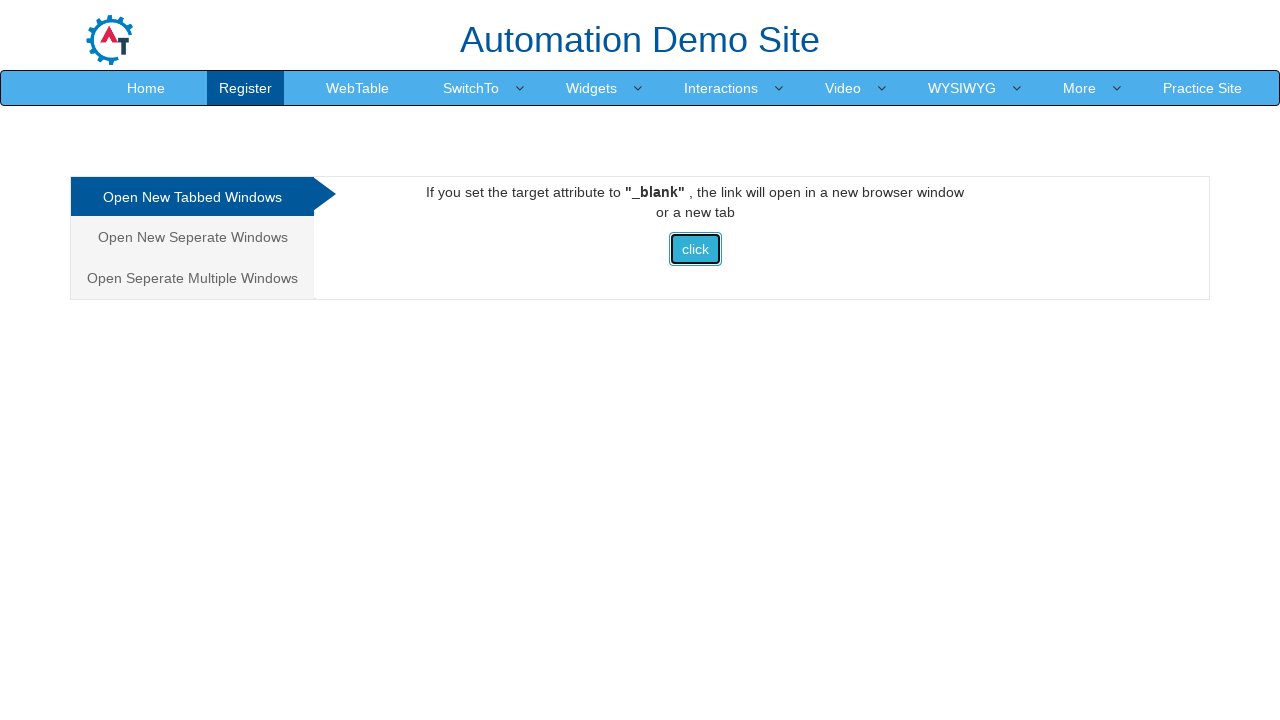

Waited for new window/popup to load
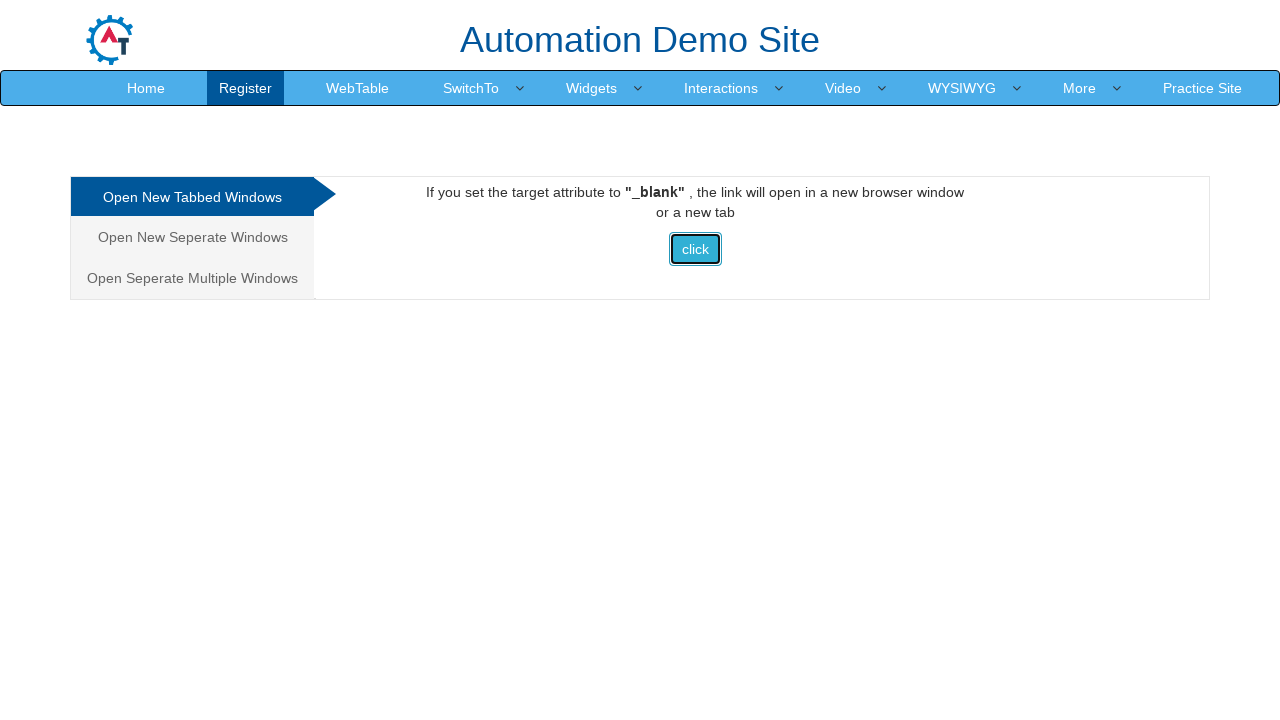

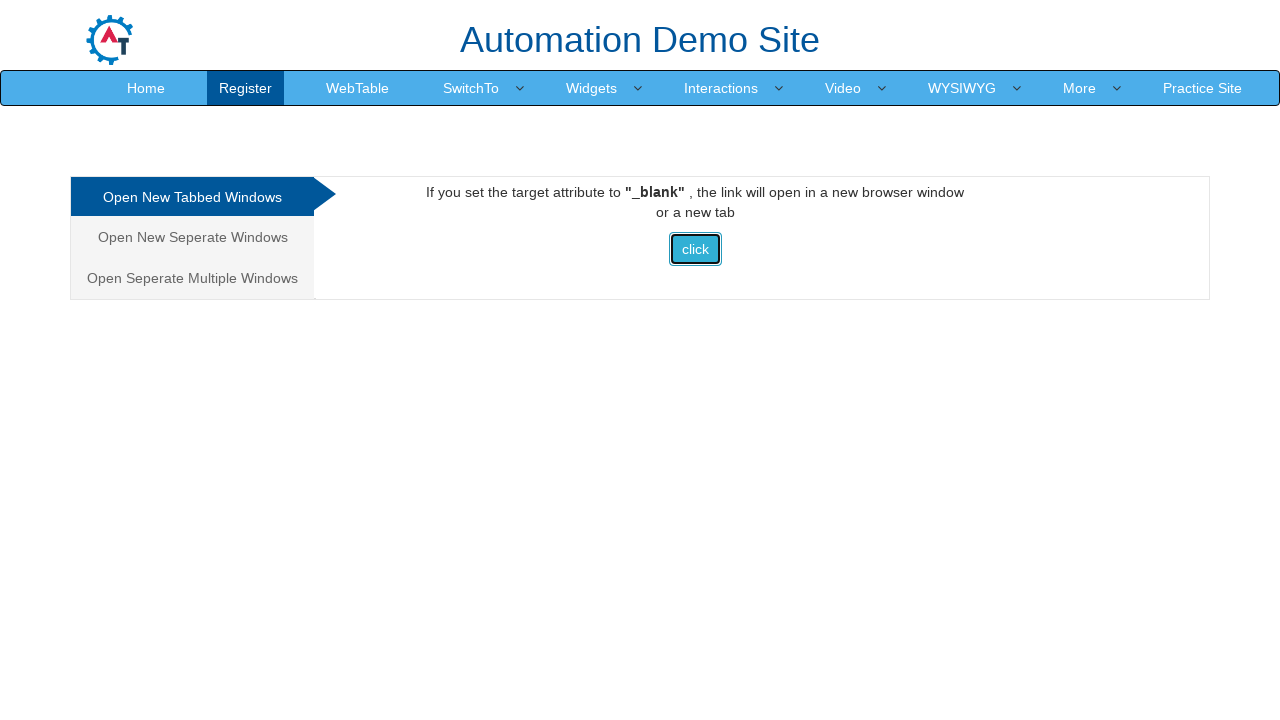